Navigates to Python.org and verifies that event information is displayed in the event widget section

Starting URL: https://python.org

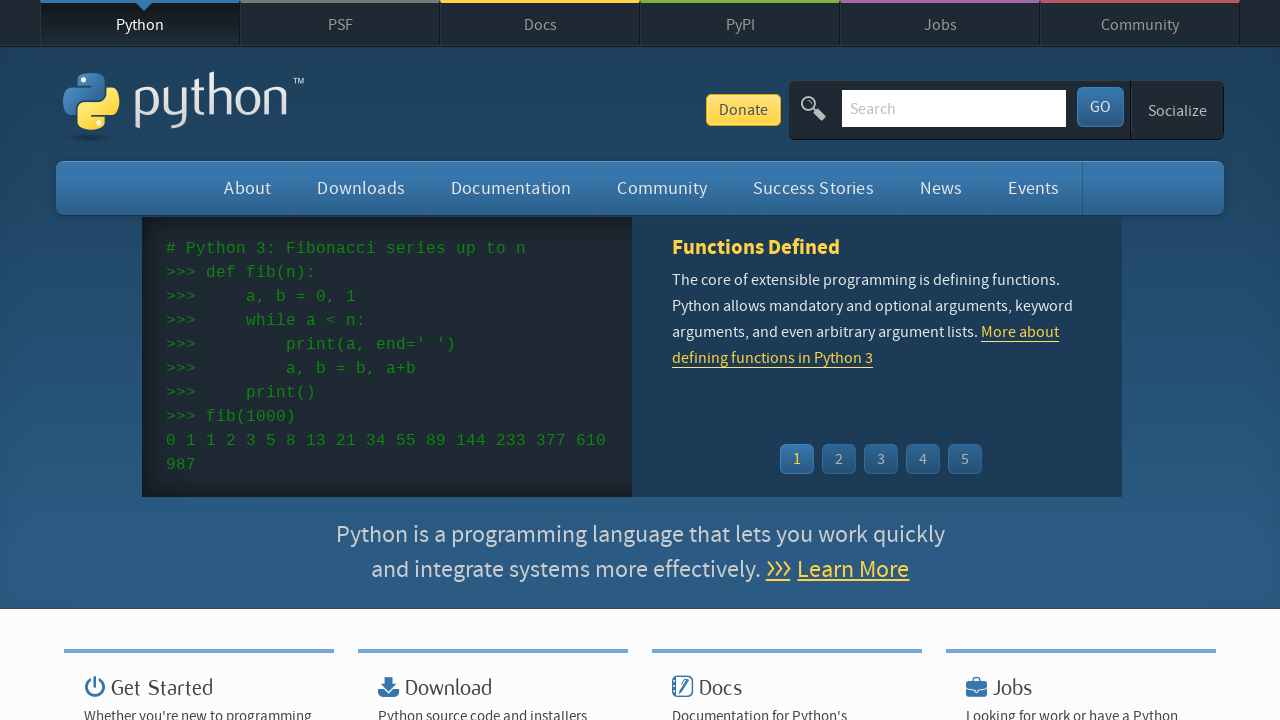

Navigated to https://python.org
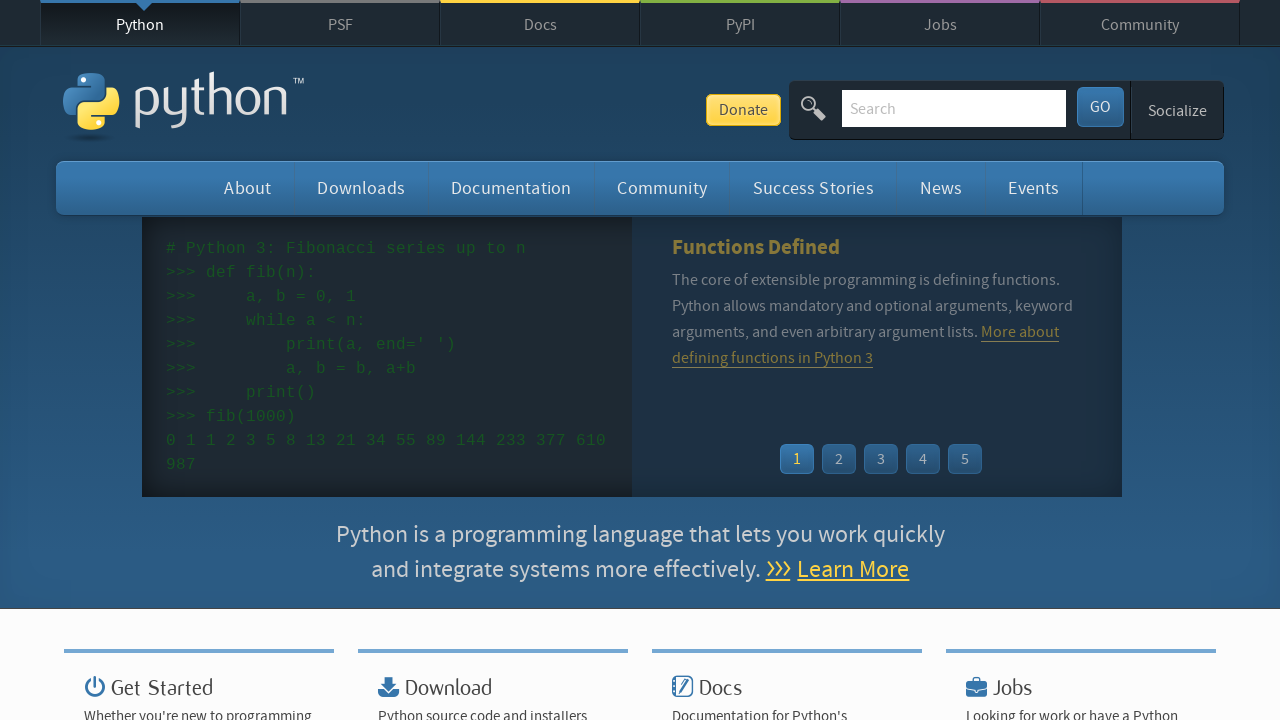

Event widget time elements loaded
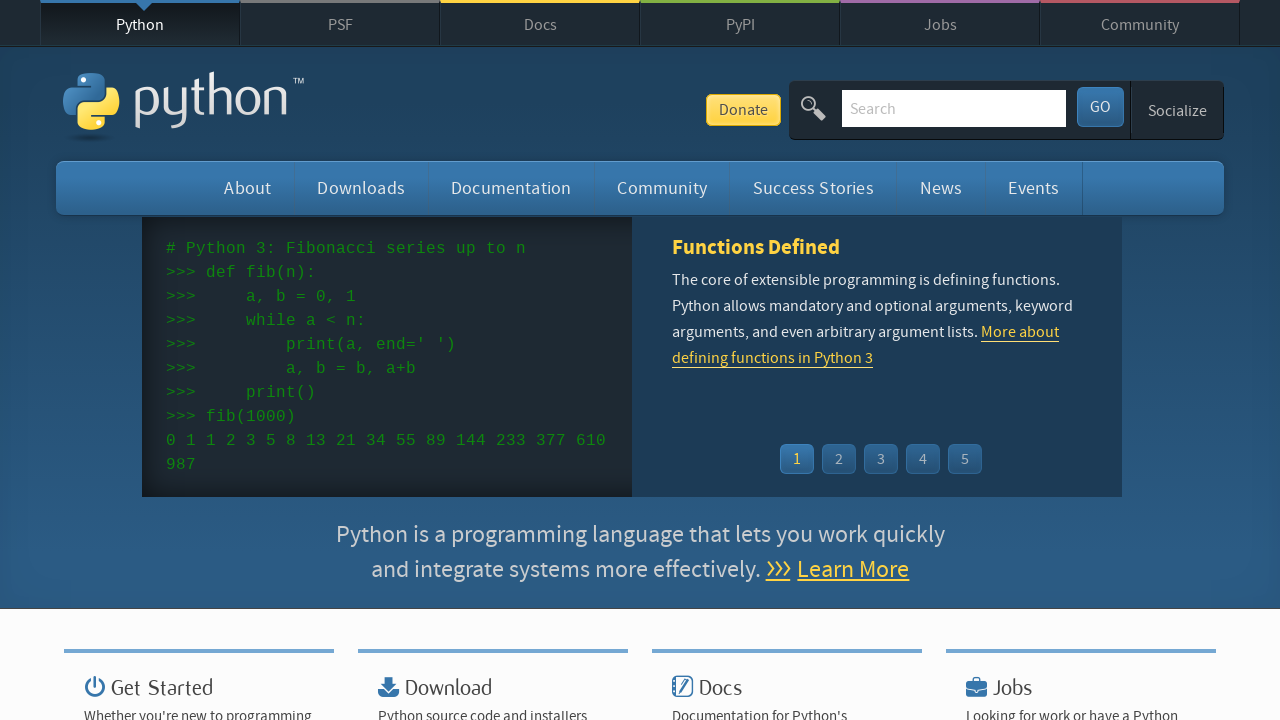

Event widget links loaded
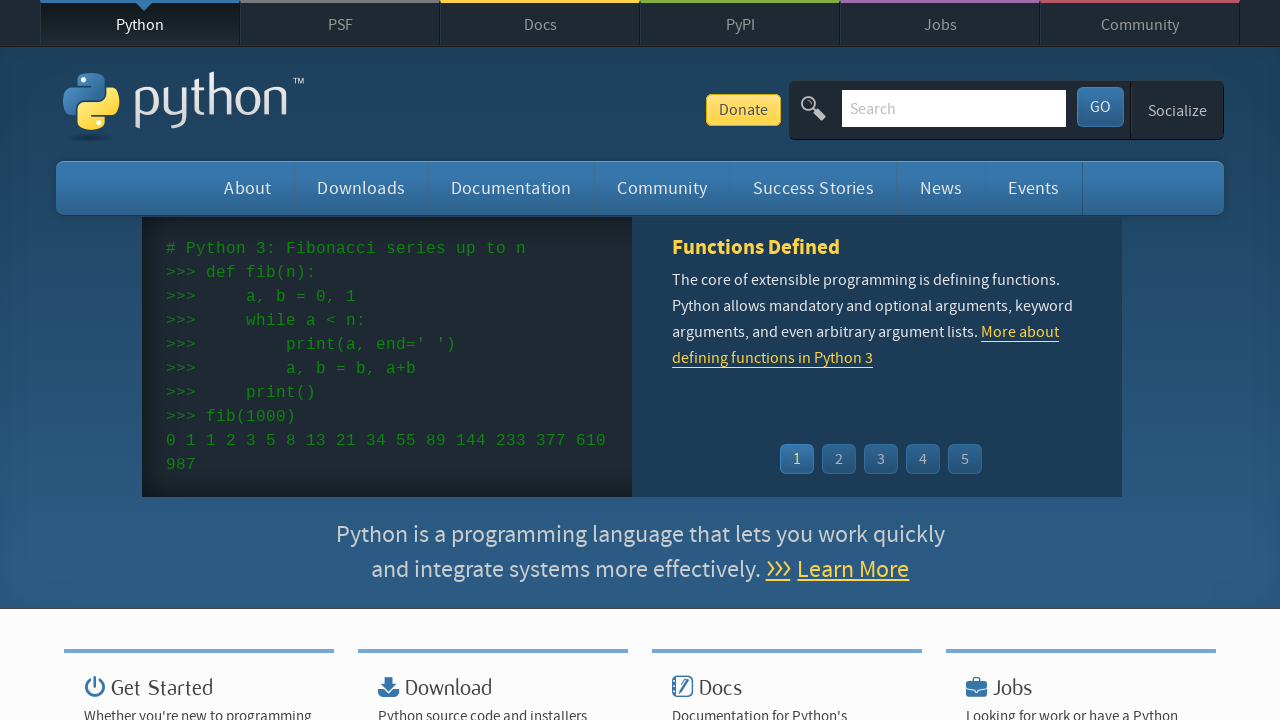

Retrieved all event dates from widget
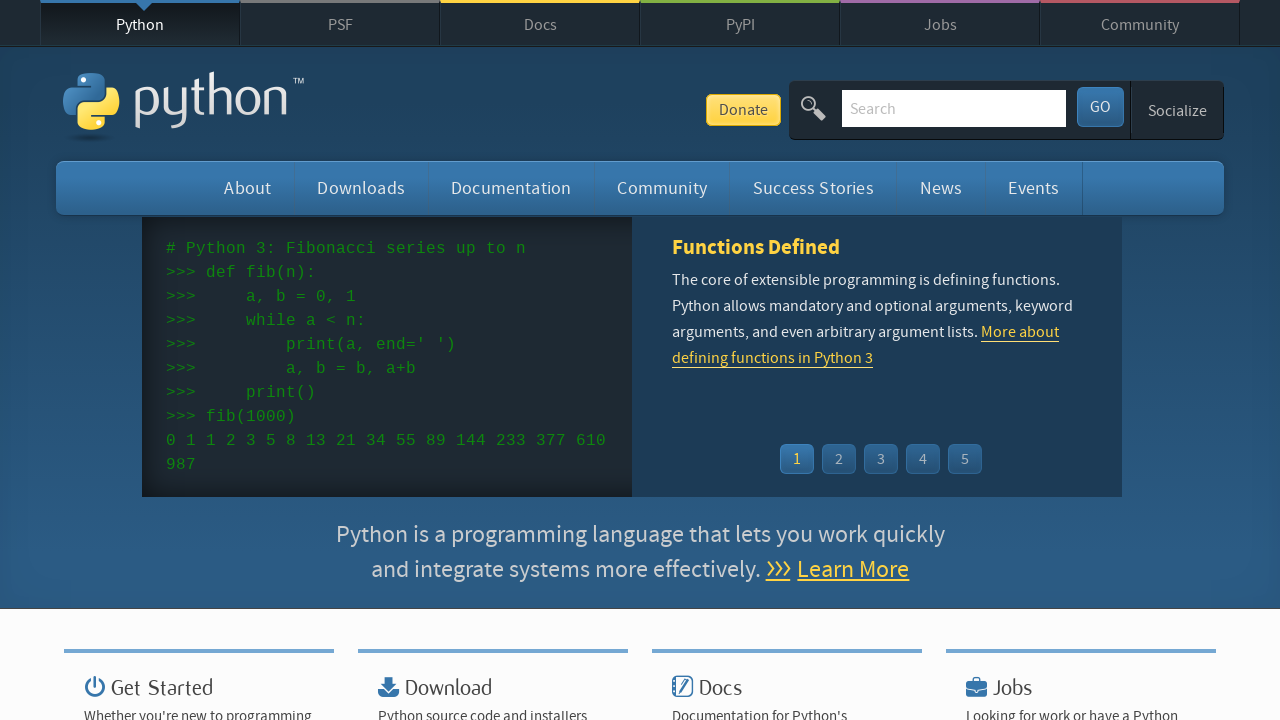

Retrieved all event links from widget
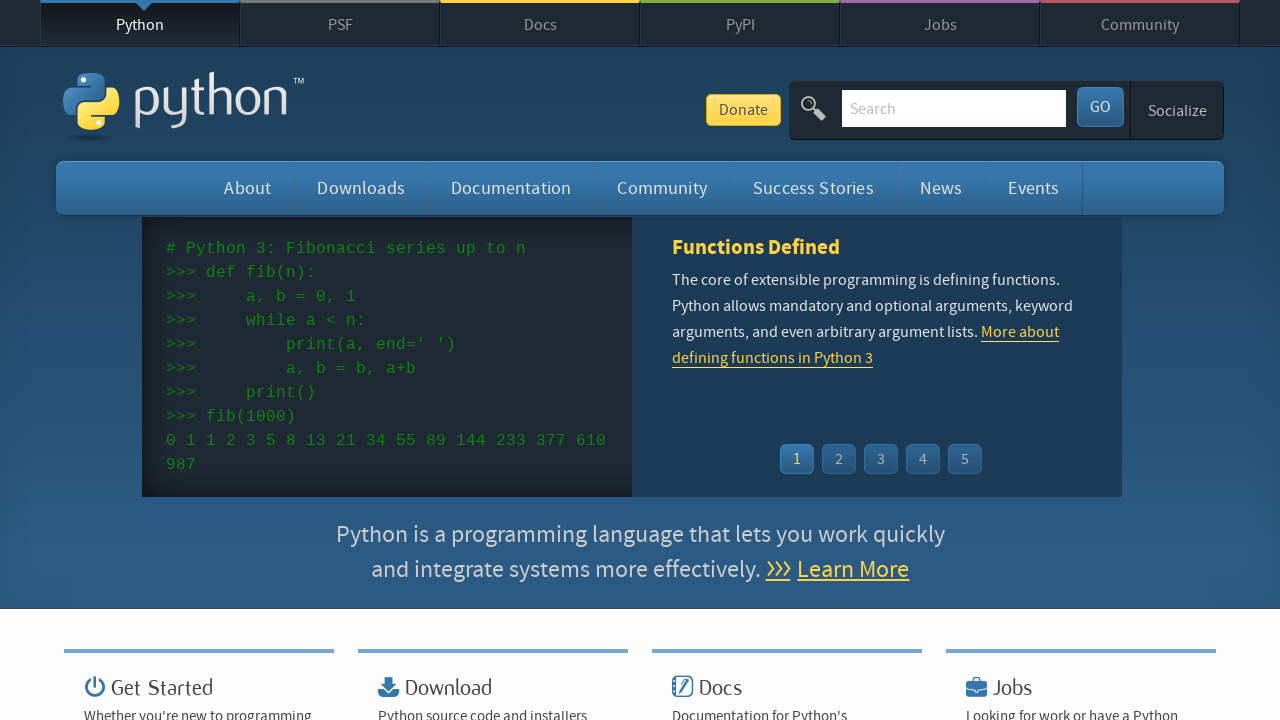

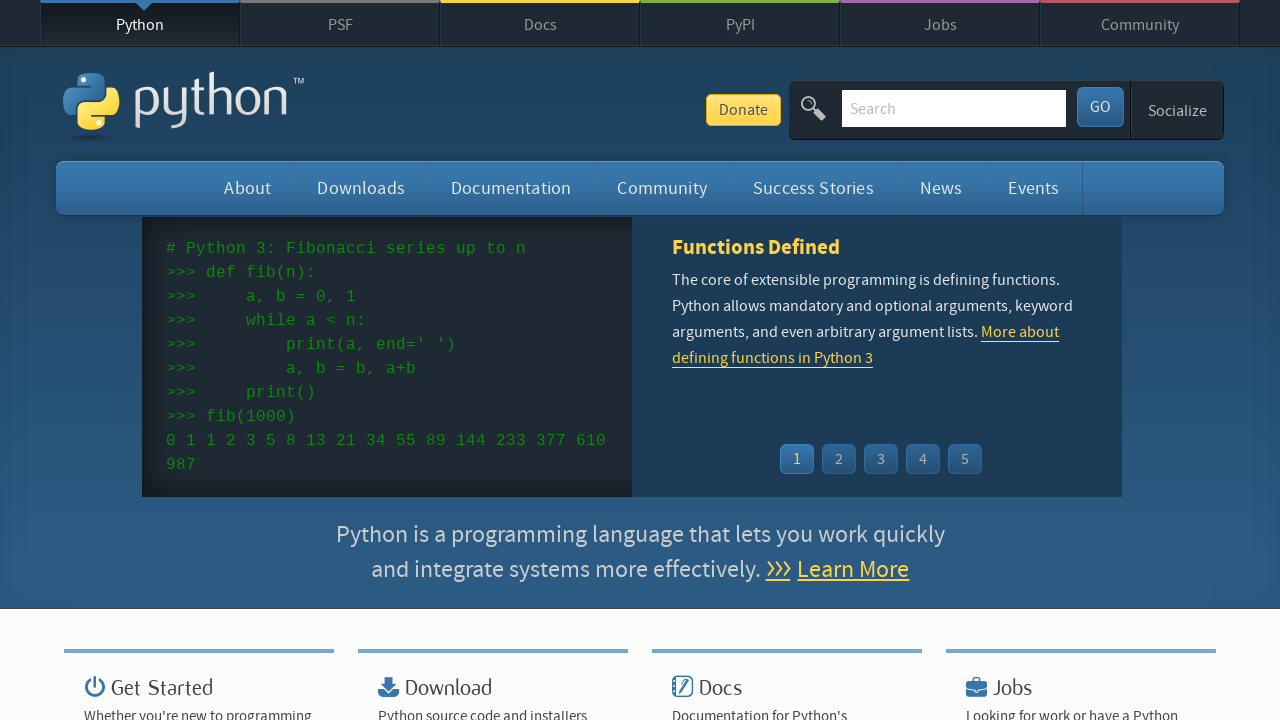